Navigates to the Demoblaze e-commerce demo site and verifies that product listings are displayed on the homepage

Starting URL: https://www.demoblaze.com/index.html

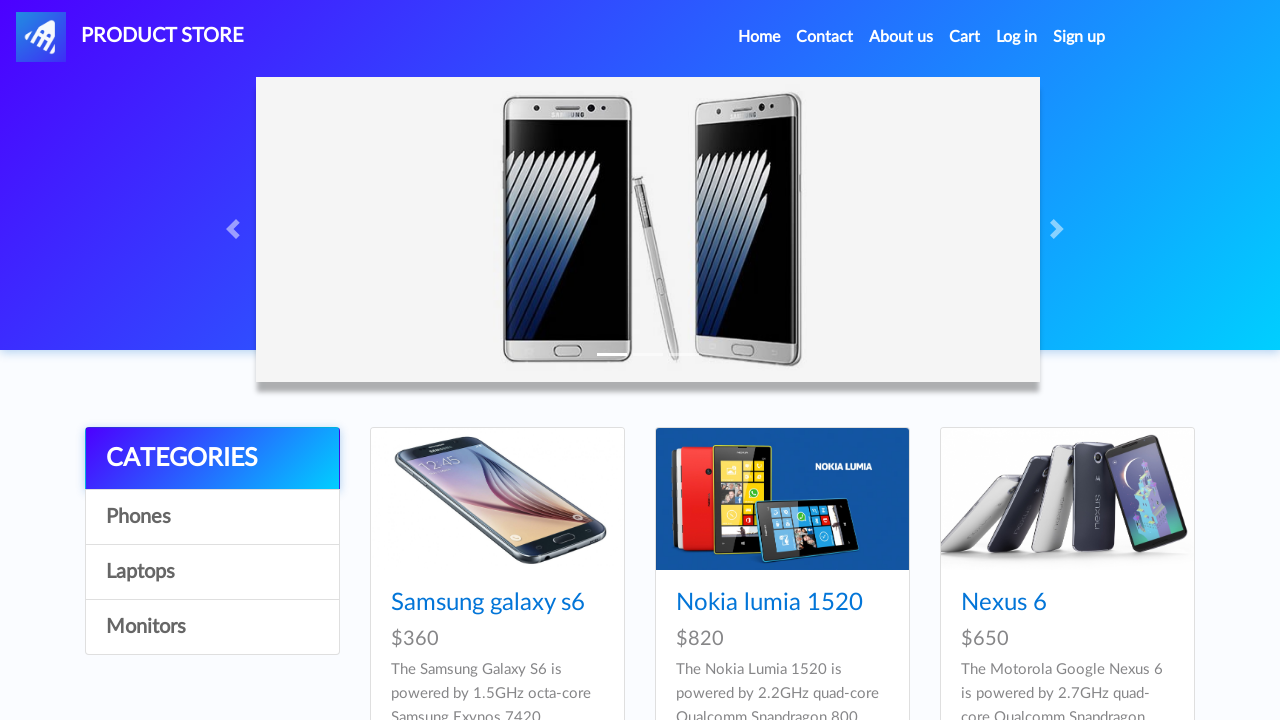

Navigated to Demoblaze e-commerce homepage
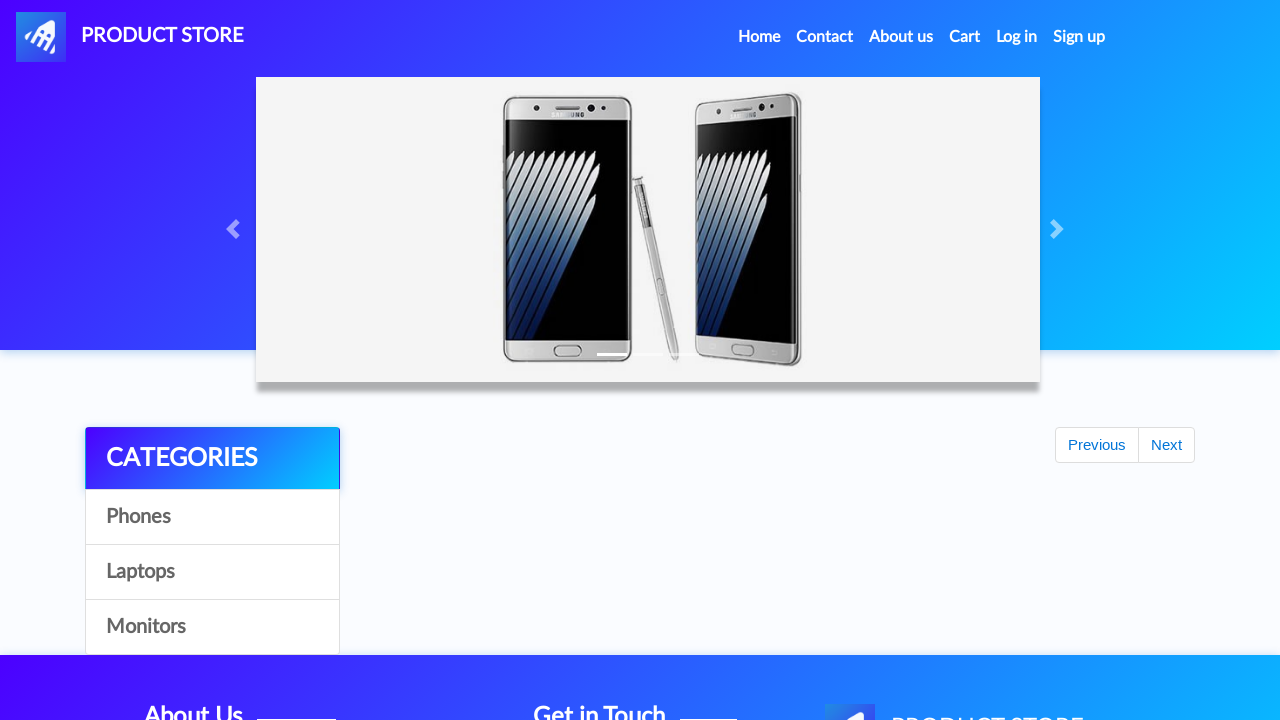

Product container loaded with product listings
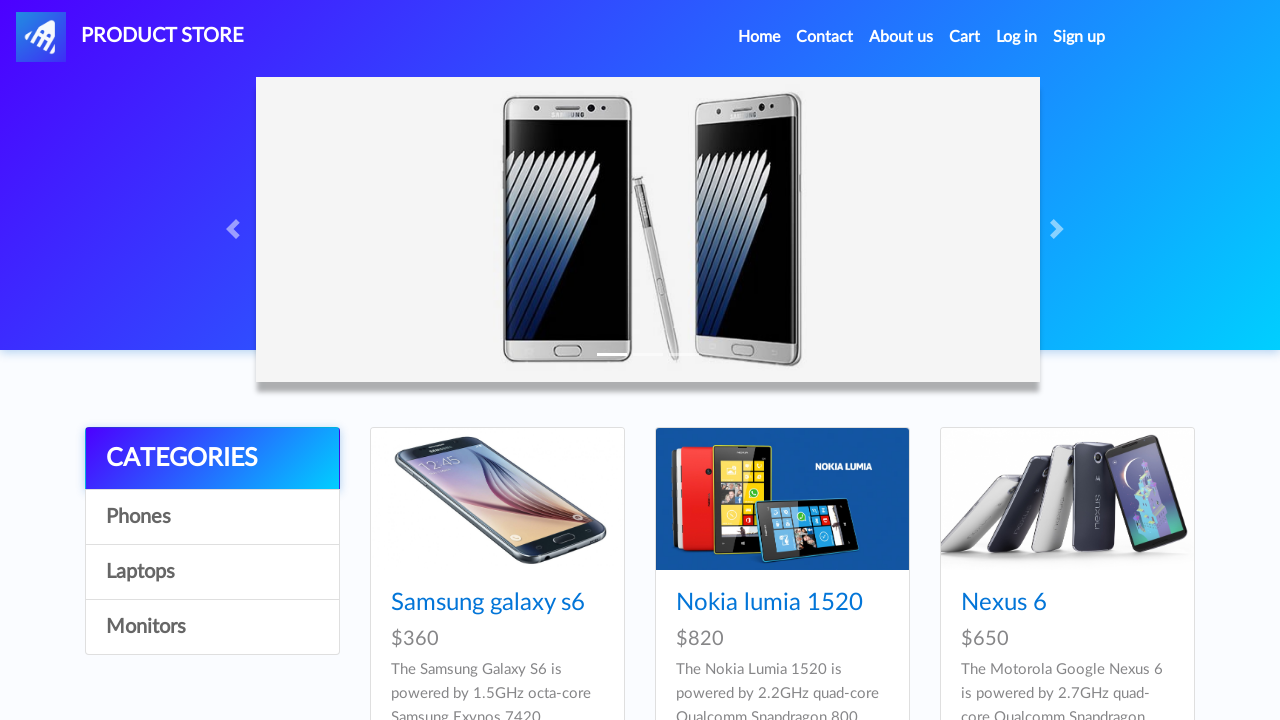

Located all product links on the homepage
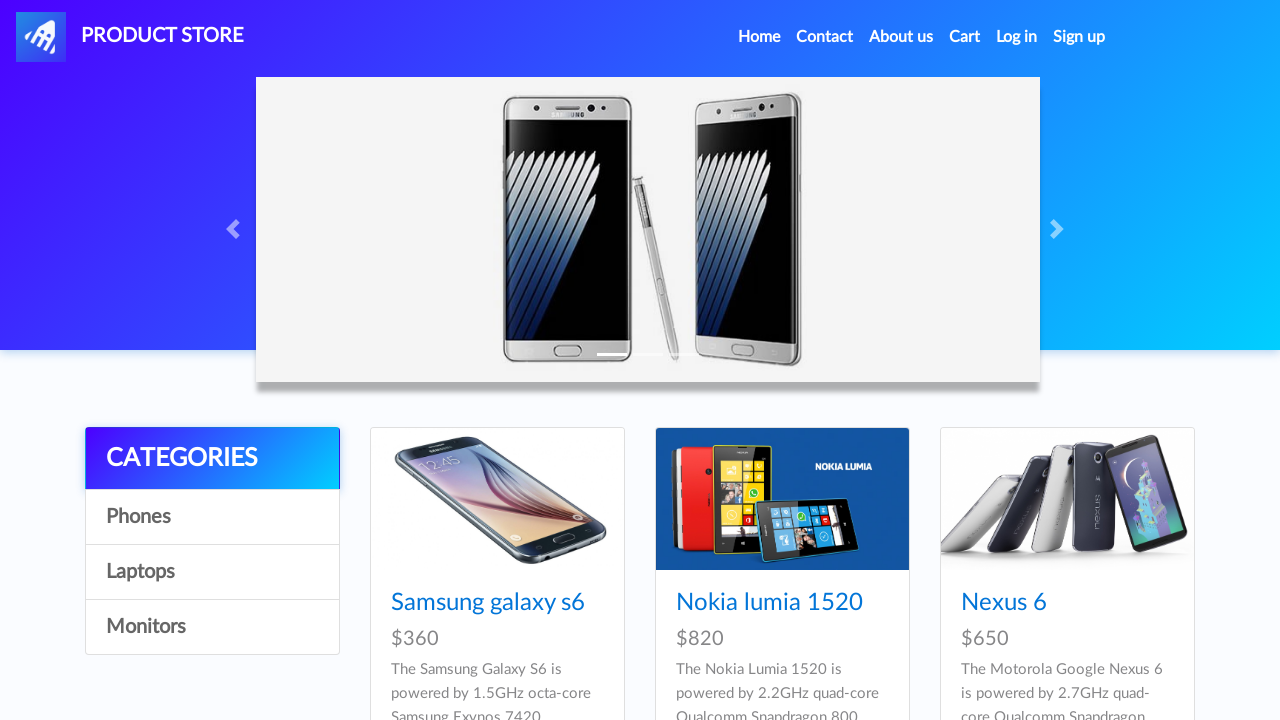

Verified that product listings are displayed on the homepage
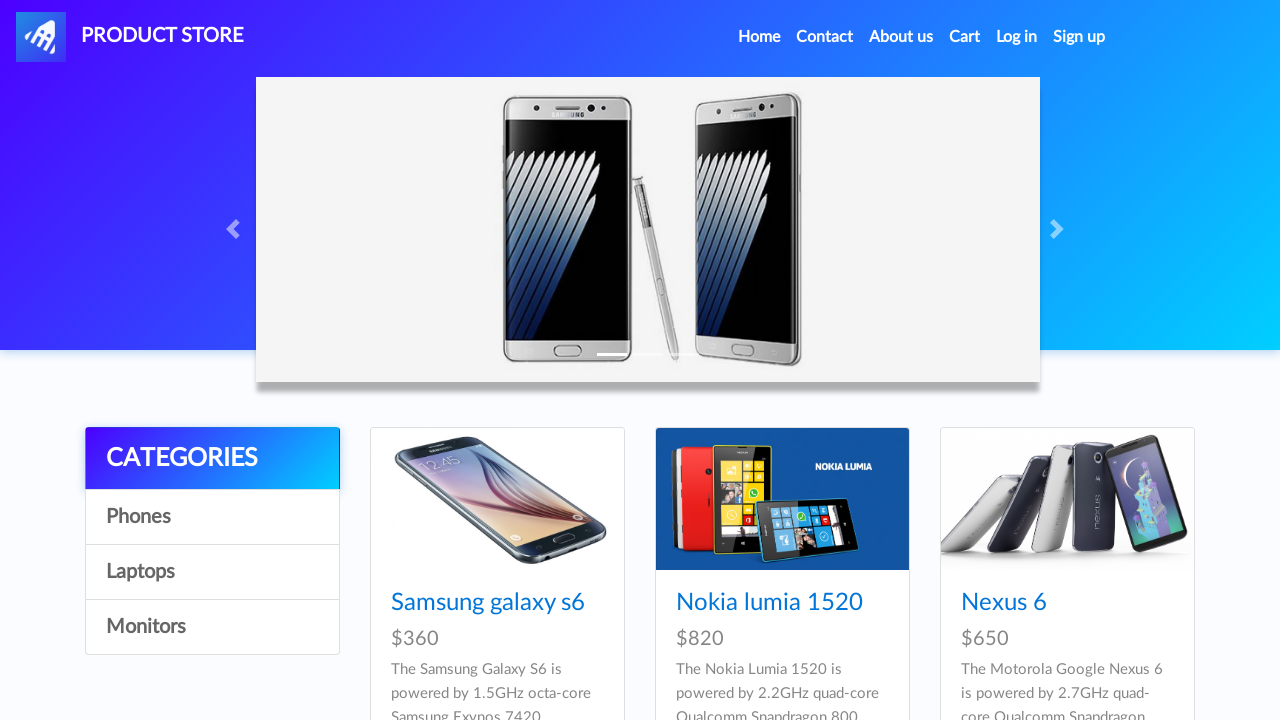

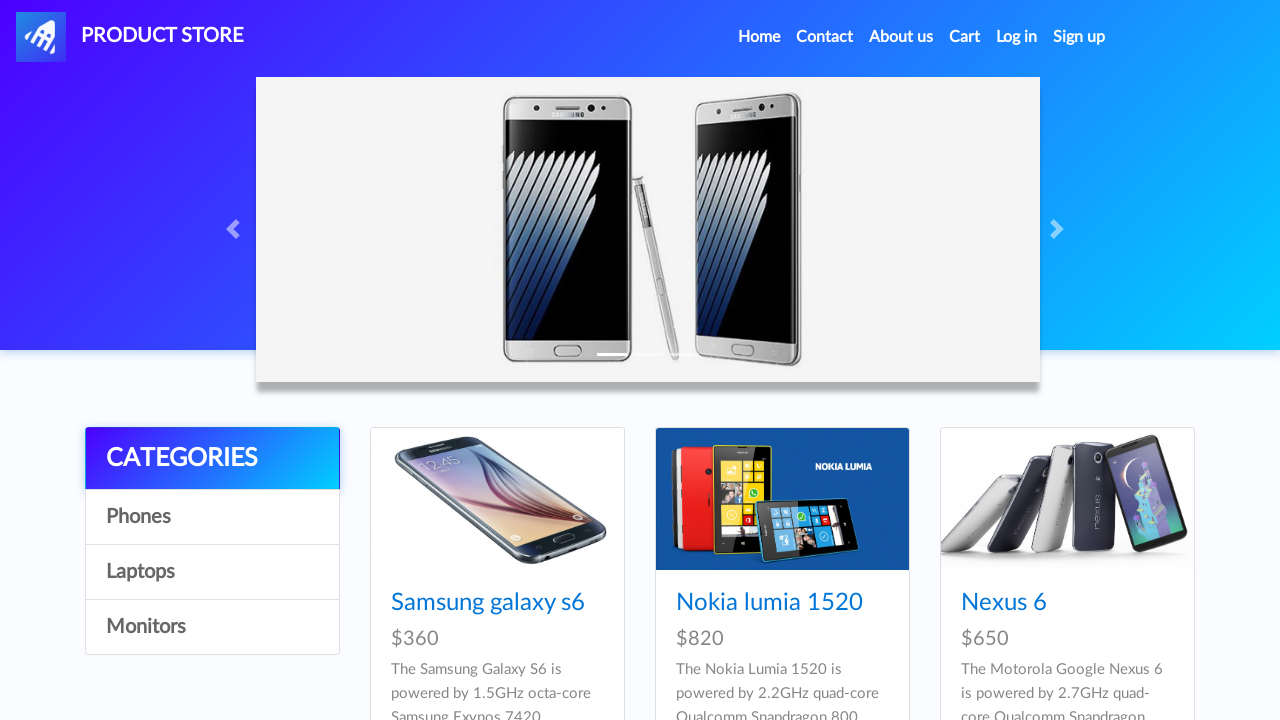